Attempts to submit patient form with only age field filled, verifying error message appears

Starting URL: https://odontologic-system.vercel.app/add

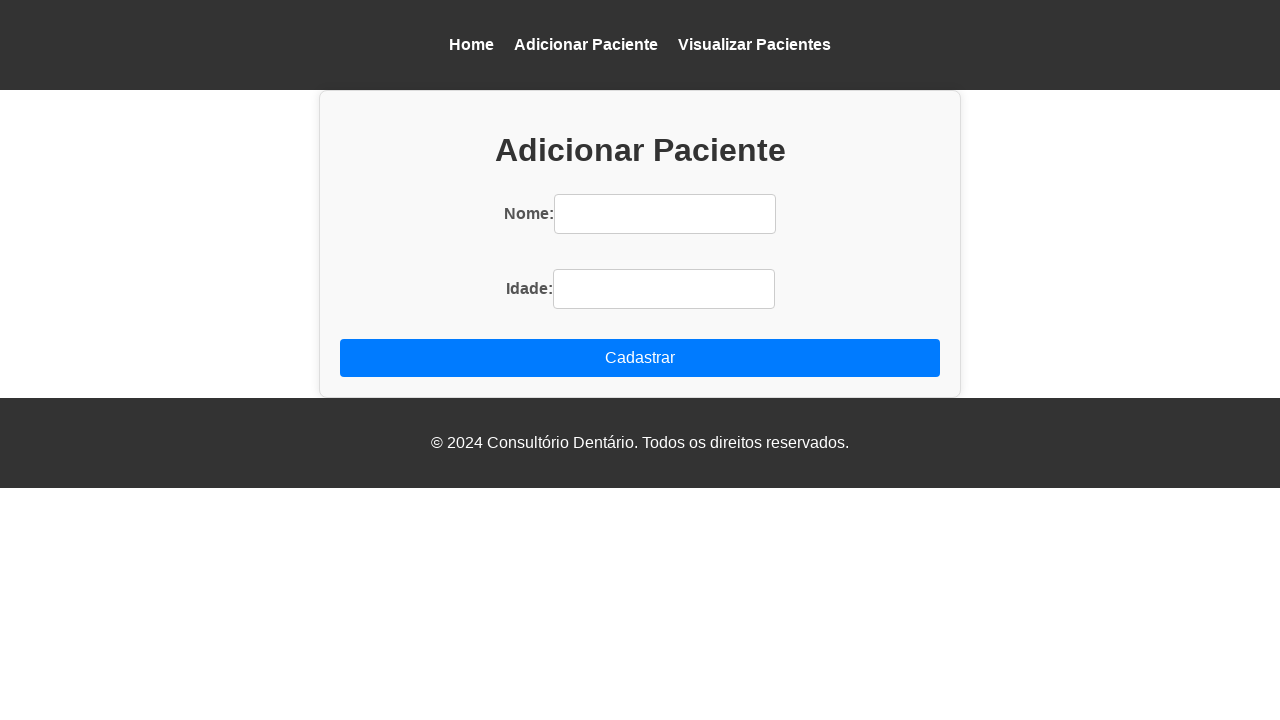

Filled age field with '28' on (//div[@class='add-resource']//input)[2]
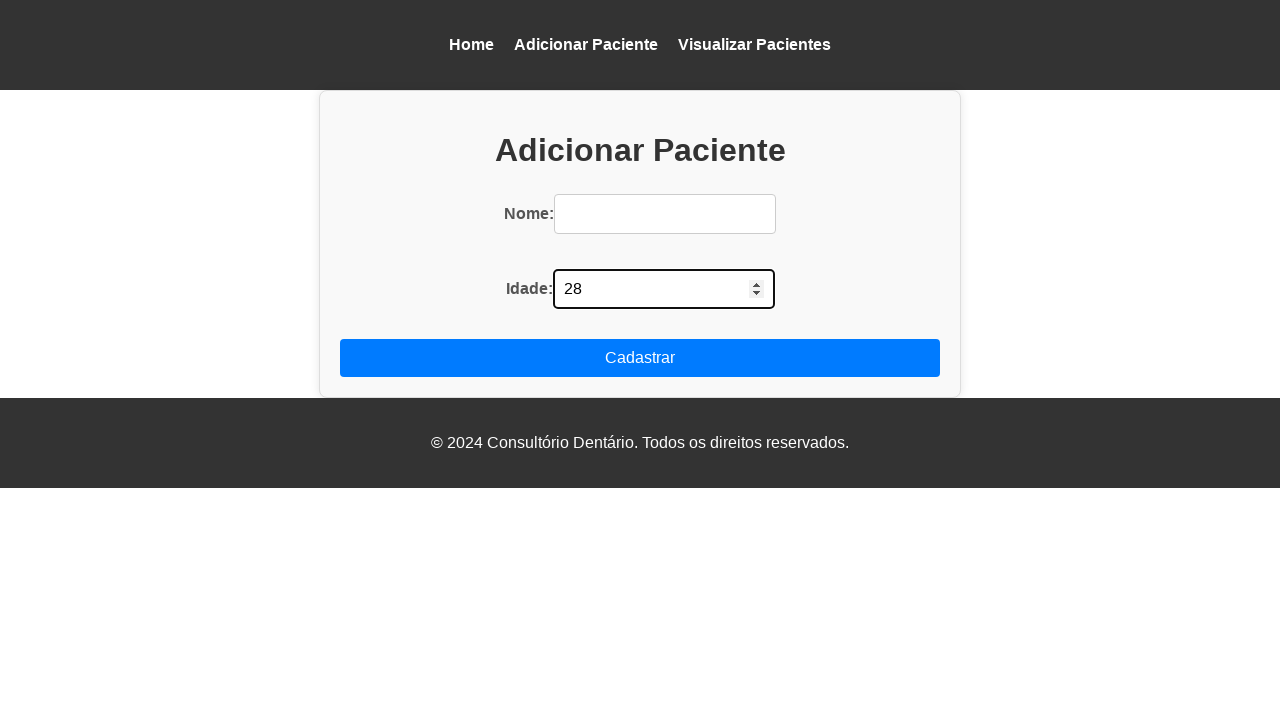

Clicked submit button without filling required name field at (640, 358) on xpath=//button[@type='submit']
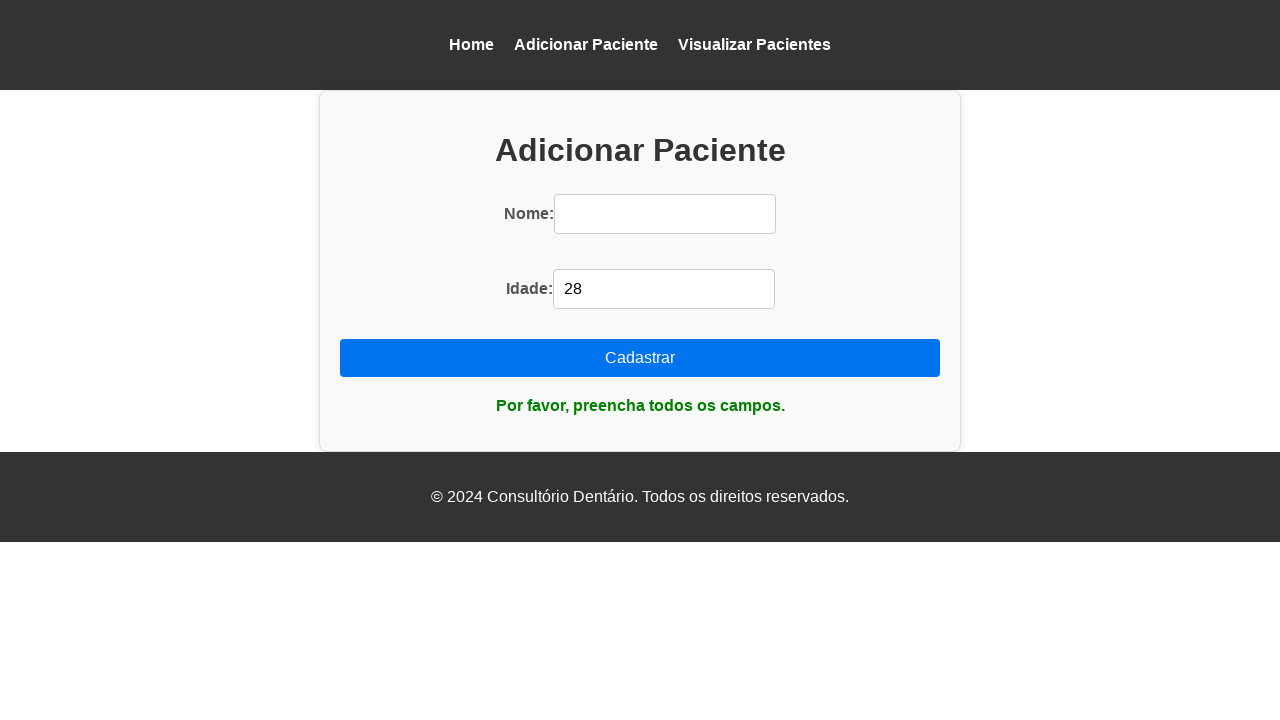

Error message 'Por favor, preencha todos os campos.' appeared as expected
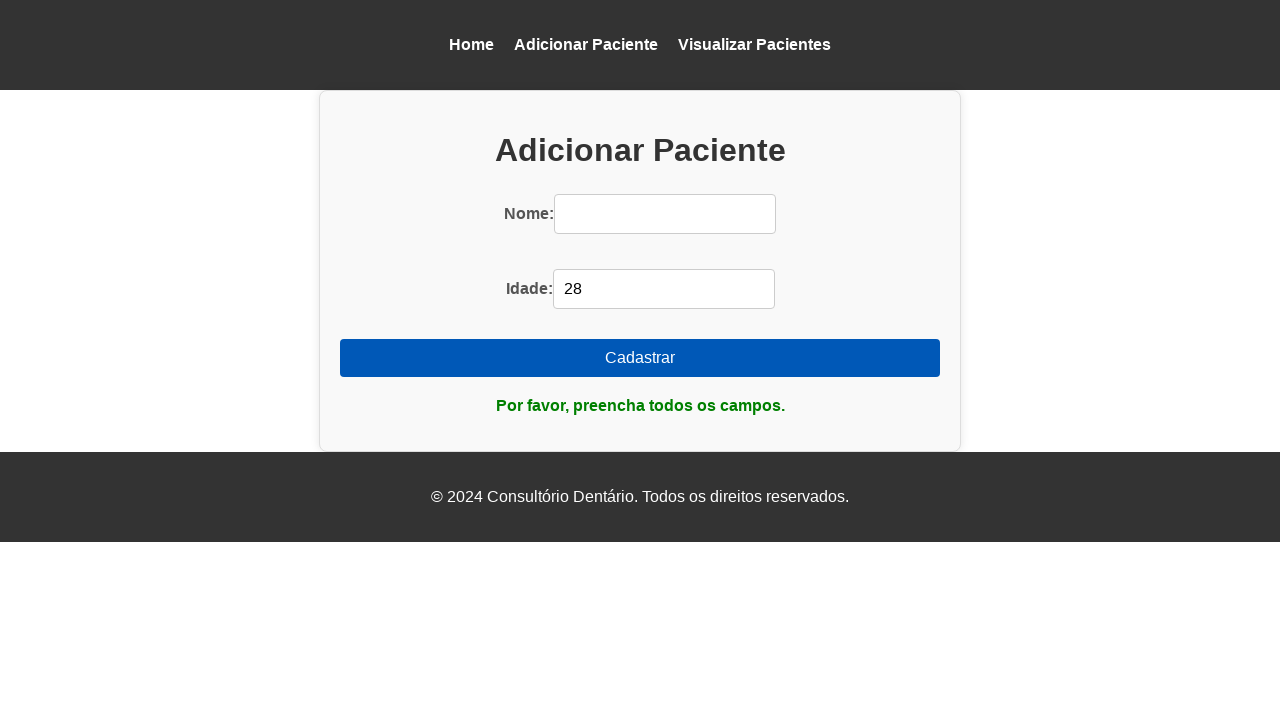

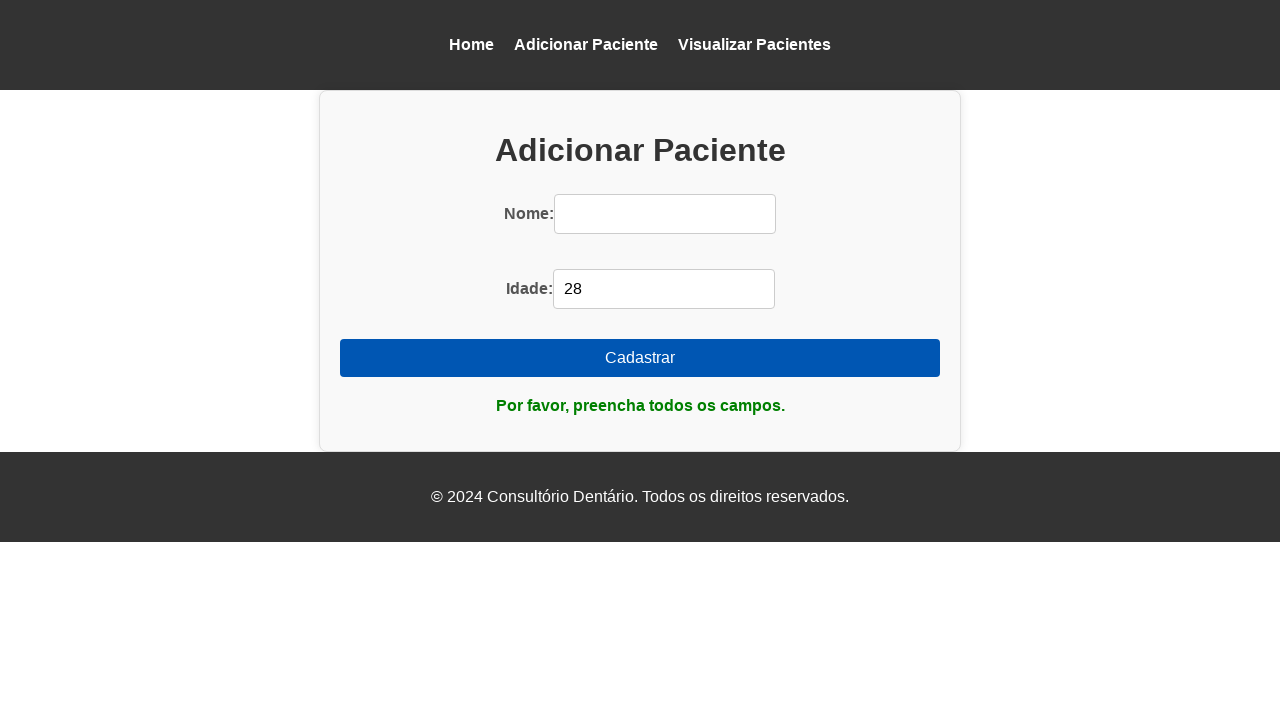